Tests the BlazeDemo flight booking flow by selecting departure city (Boston) and destination city (New York), finding flights, and choosing a flight with price containing '200'.

Starting URL: http://www.blazedemo.com/

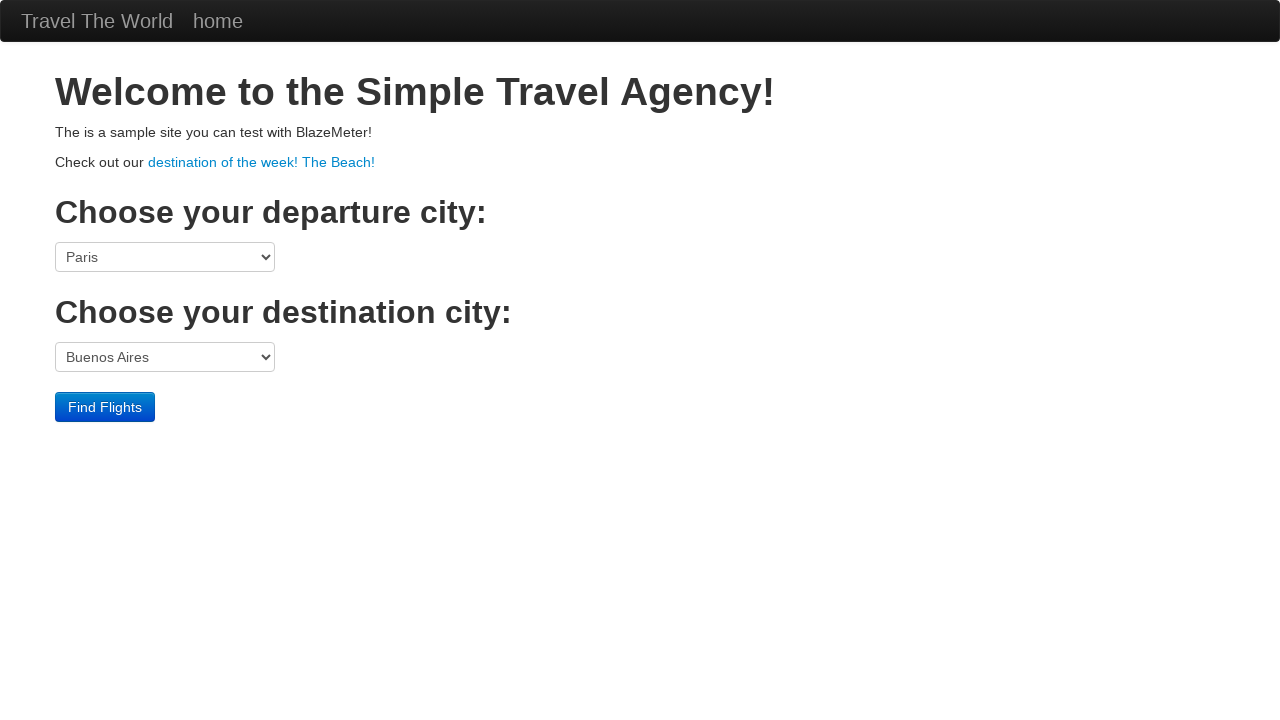

Selected Boston as departure city on select[name='fromPort']
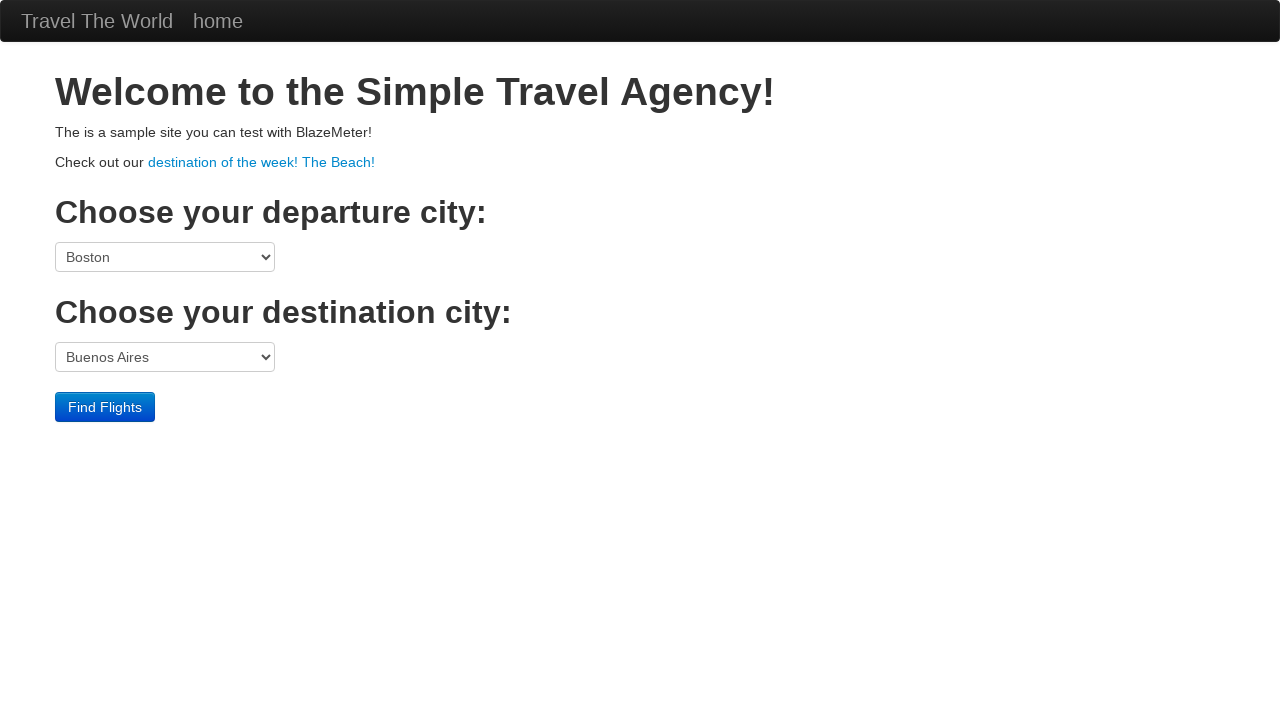

Selected New York as destination city on select[name='toPort']
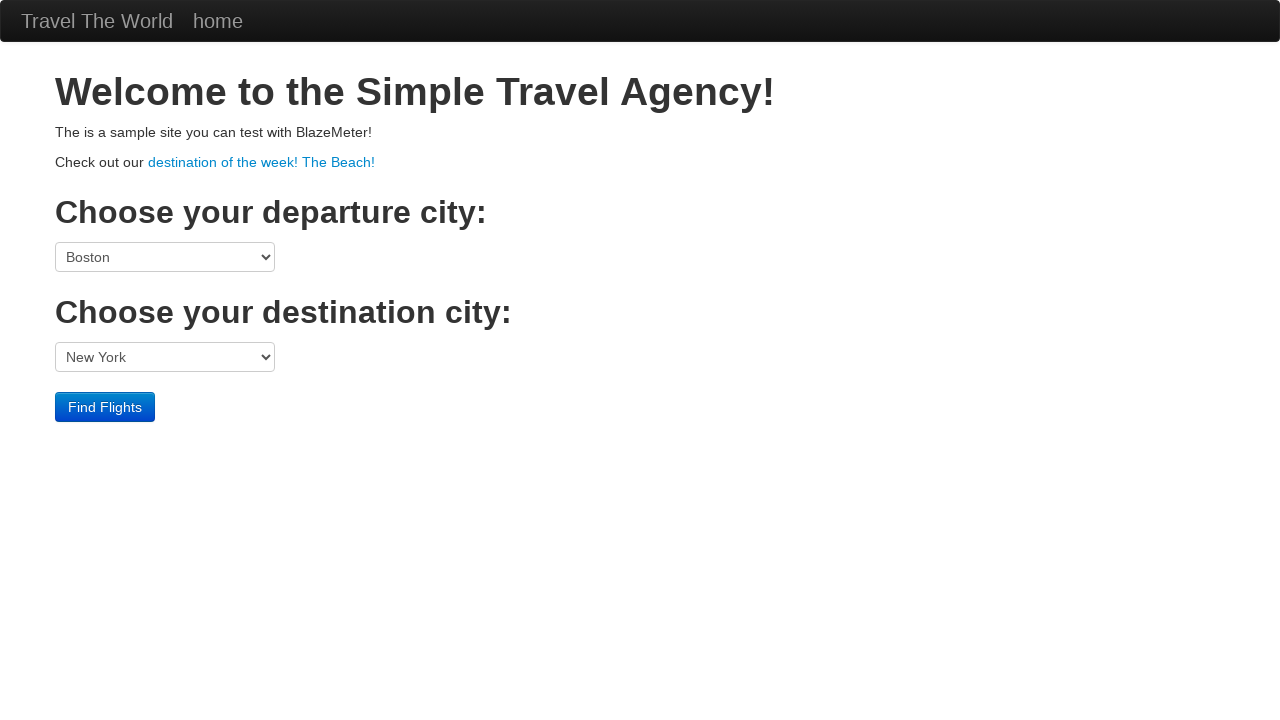

Clicked Find Flights button at (105, 407) on input[type='submit']
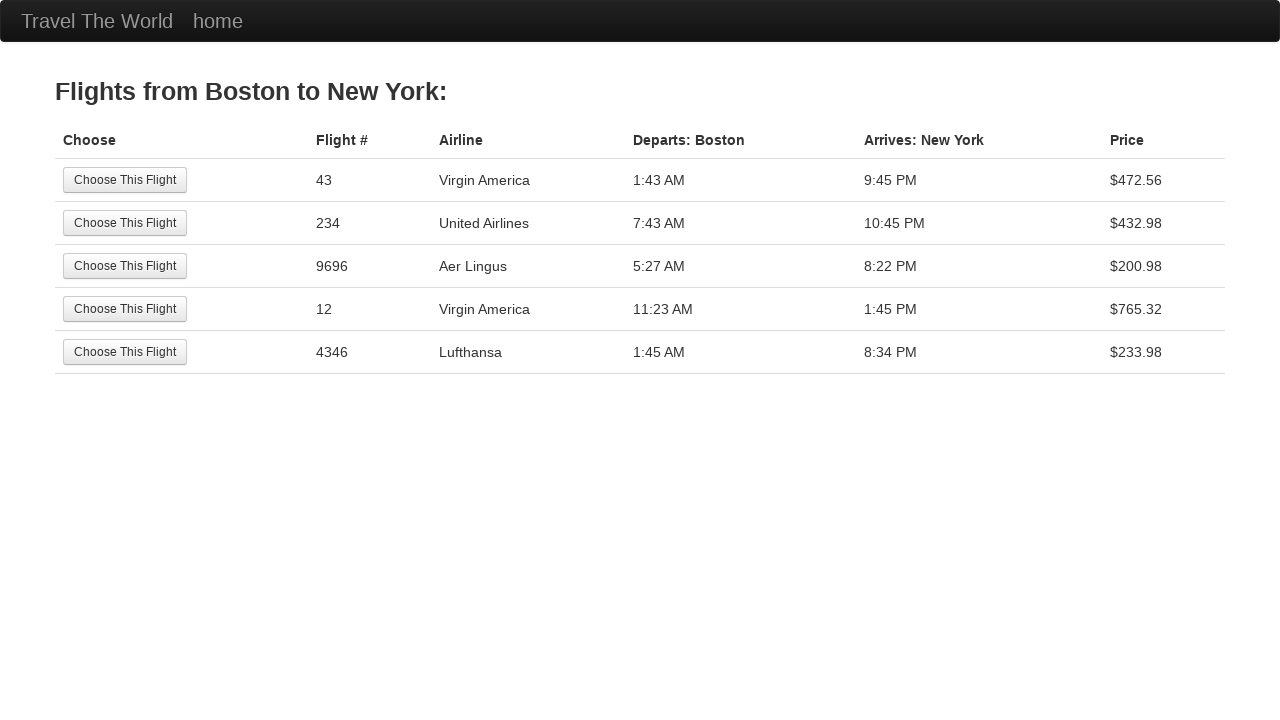

Flights table loaded
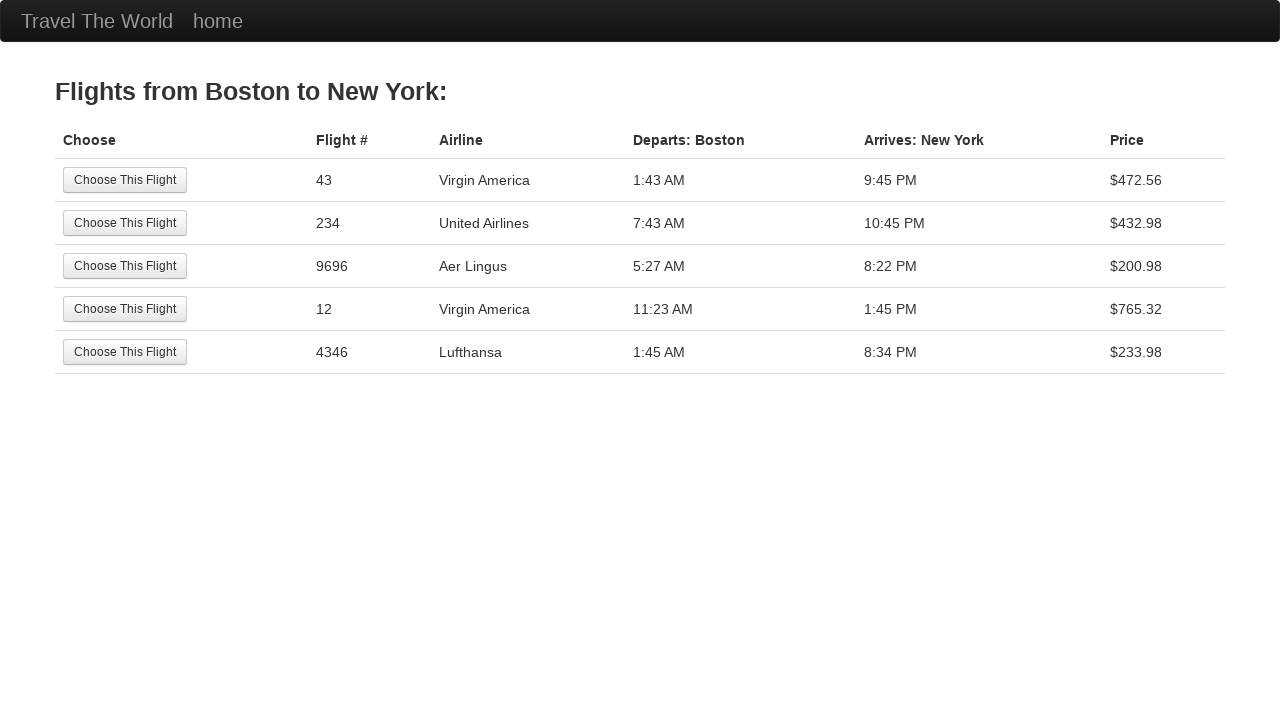

Selected flight with price containing '200' at (182, 266) on xpath=//table[@class='table']/tbody/tr/td[contains(text(), '200')]//parent::tr/t
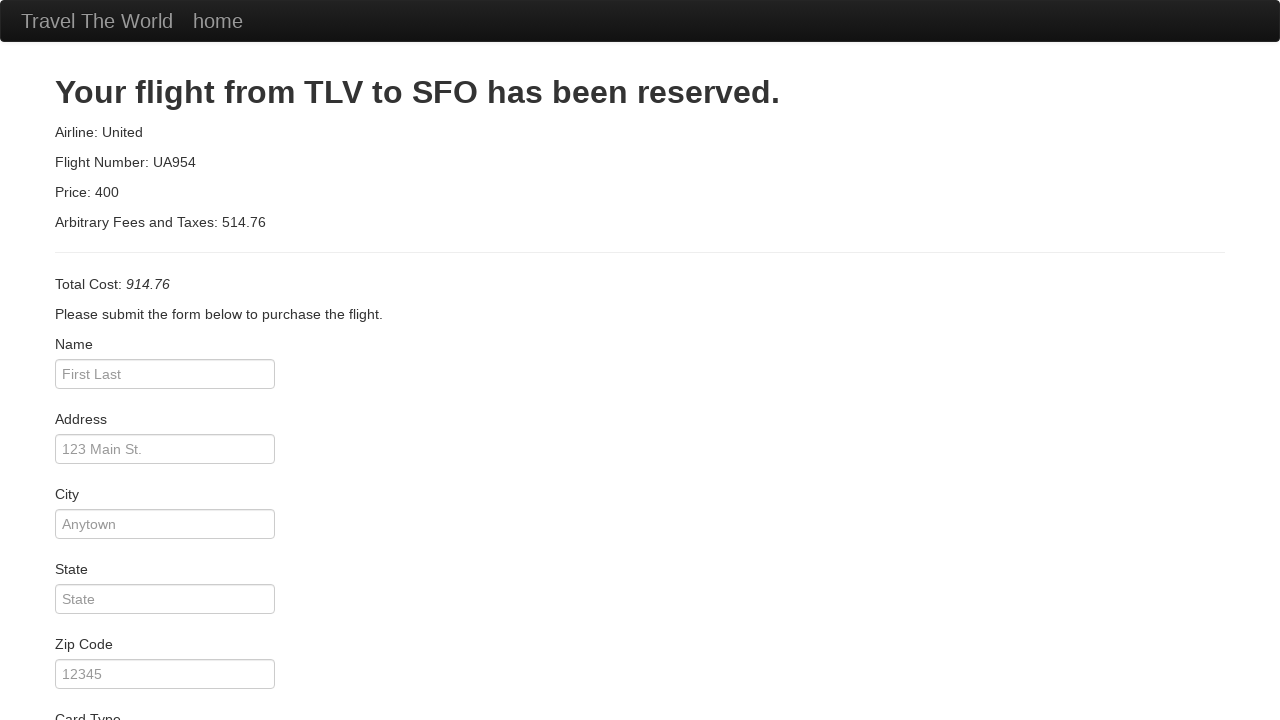

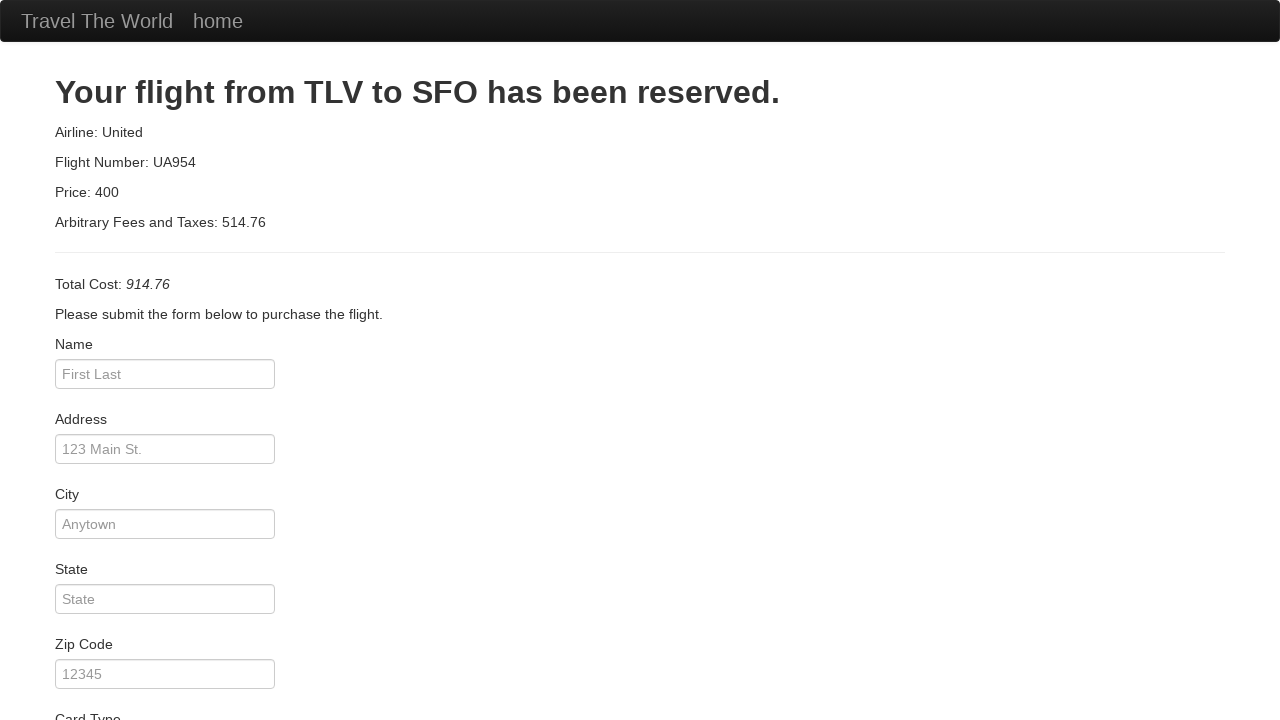